Tests hyperlink navigation through redirect links and various HTTP status code pages (200, 301, 404, 500), verifying correct URL navigation and page content.

Starting URL: https://the-internet.herokuapp.com

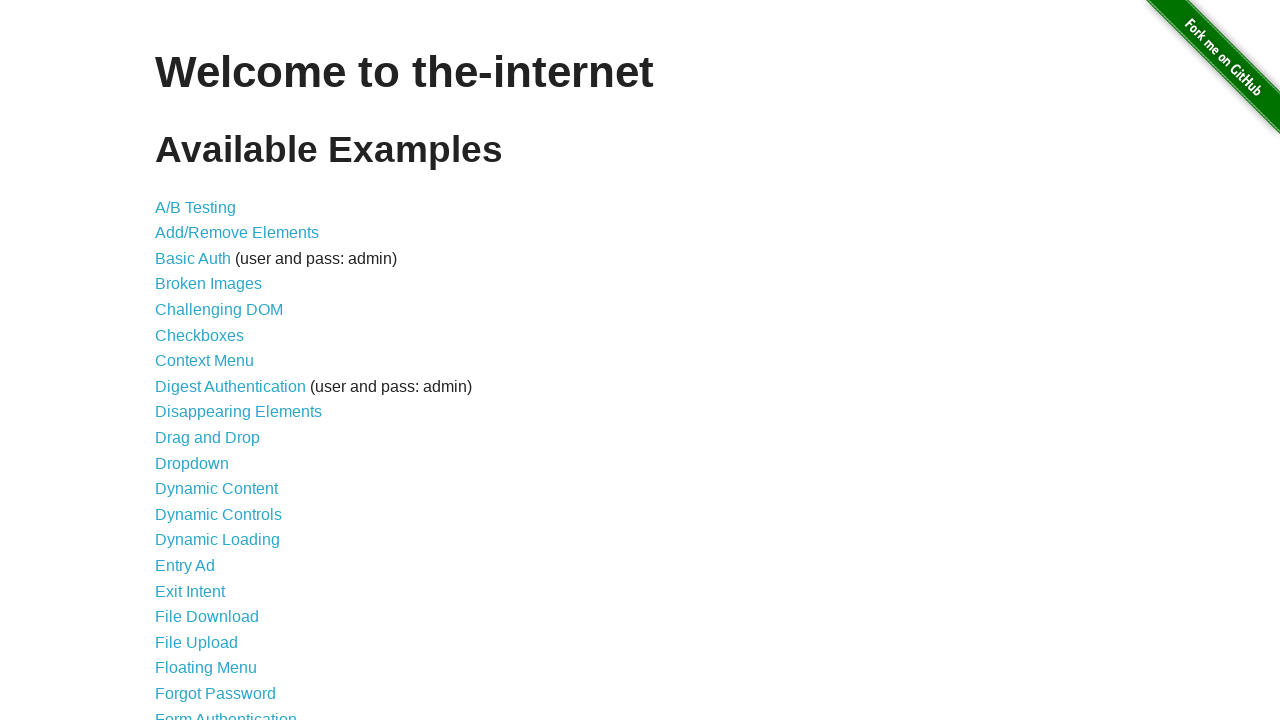

Clicked on Redirect Link at (202, 446) on text=Redirect Link
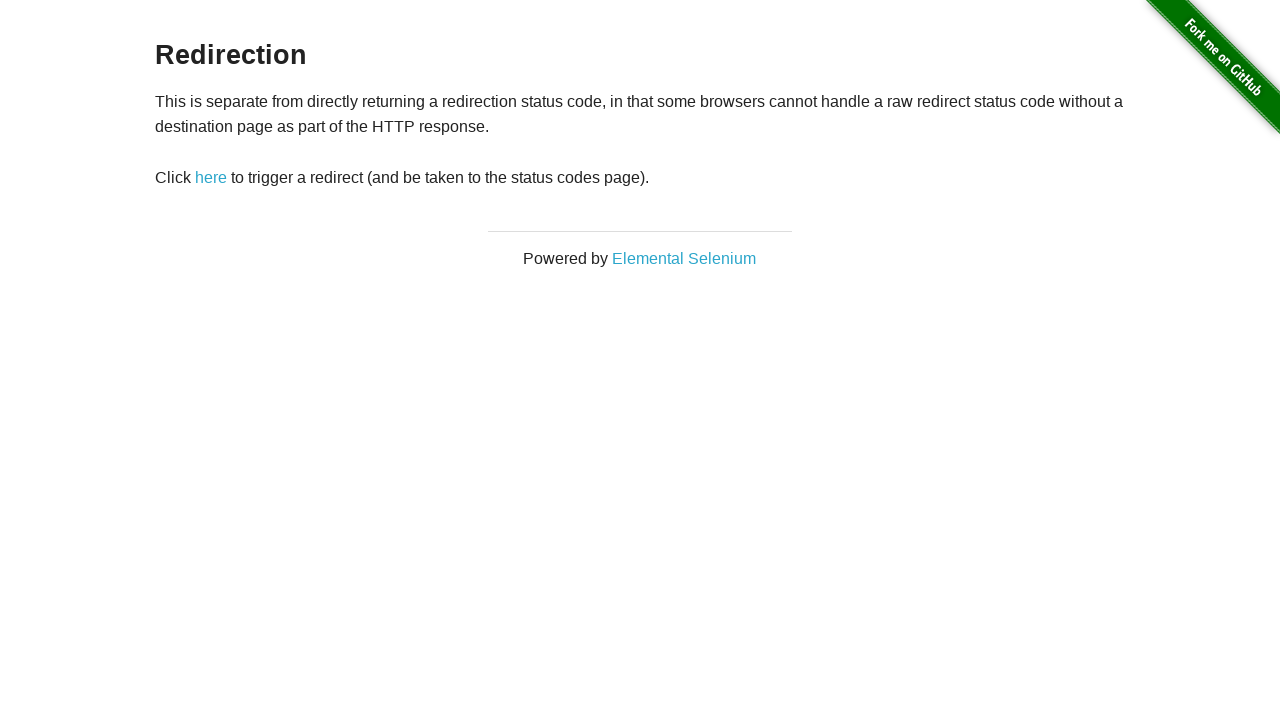

Waited for page to reach networkidle state
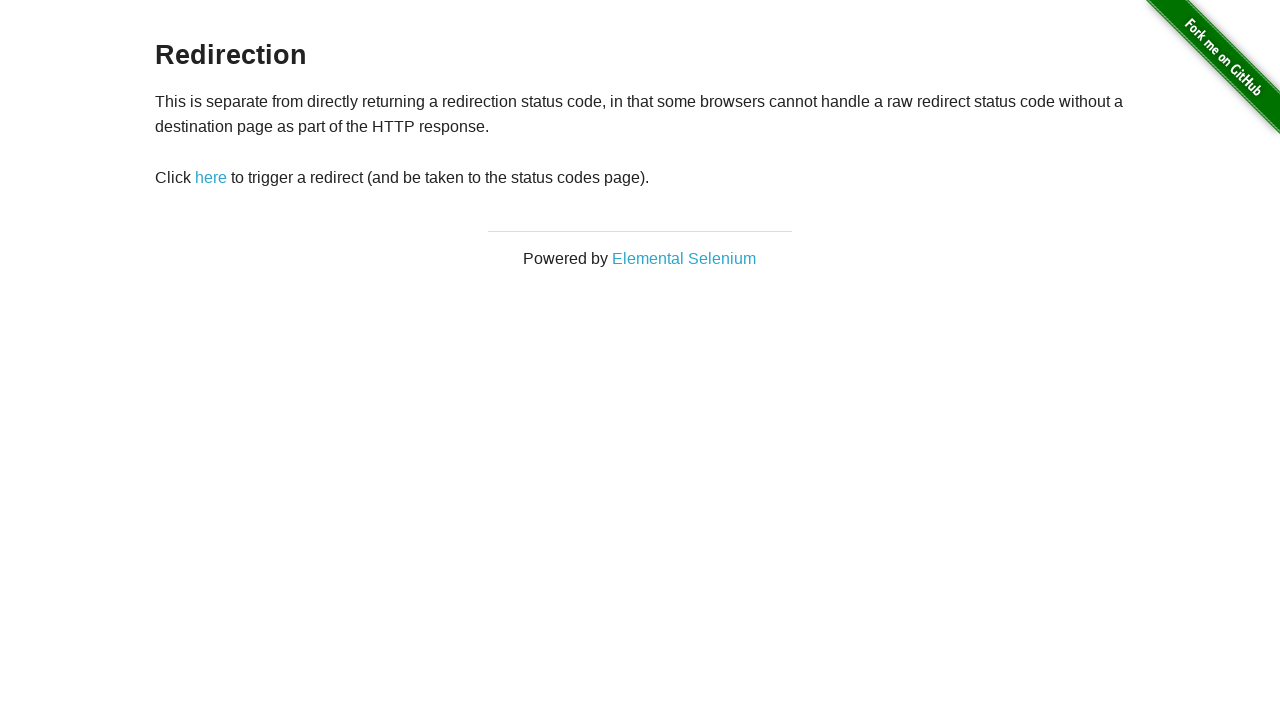

Clicked 'here' link to navigate to status codes page at (211, 178) on text=here
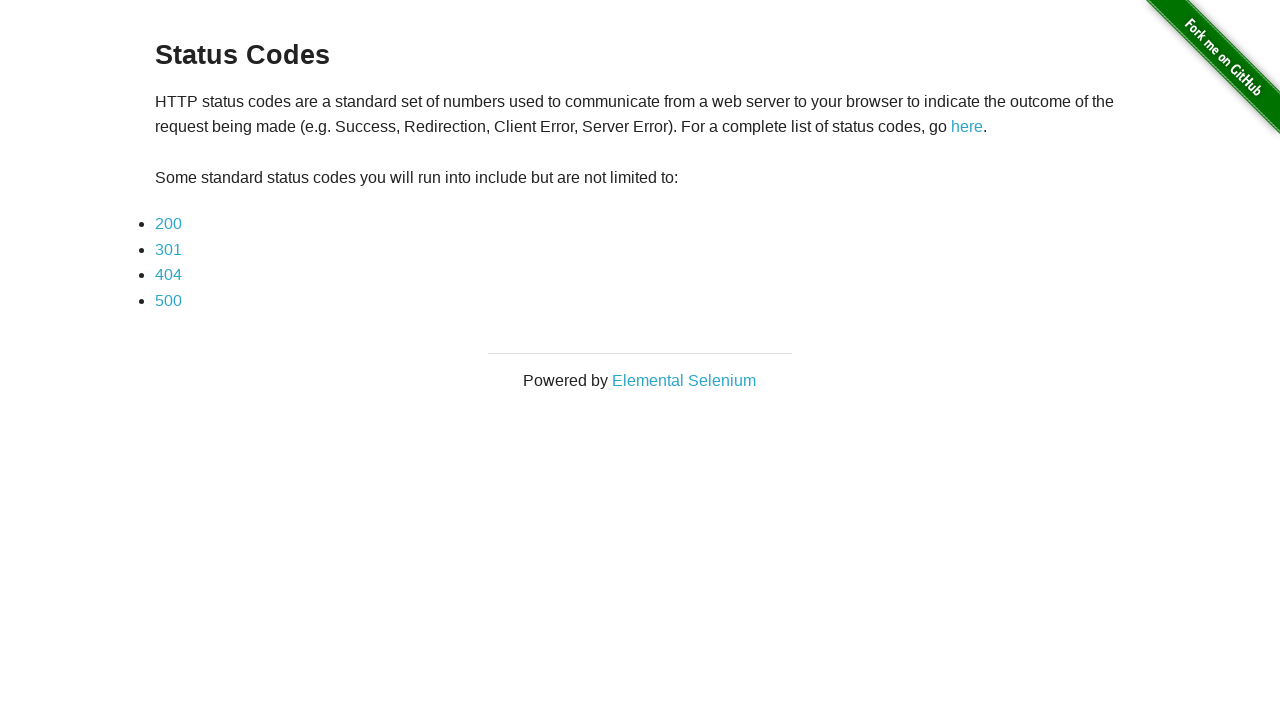

Verified navigation to status codes page (URL: https://the-internet.herokuapp.com/status_codes)
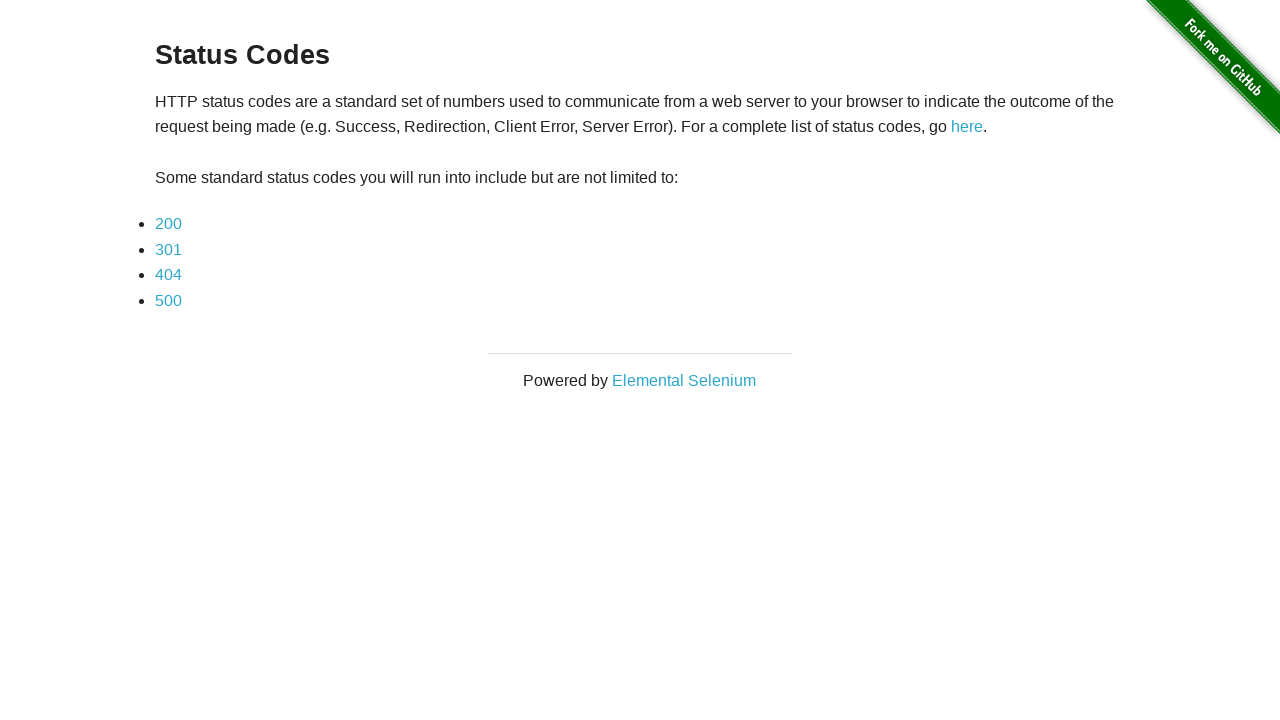

Clicked on 200 status code link at (168, 224) on text=200
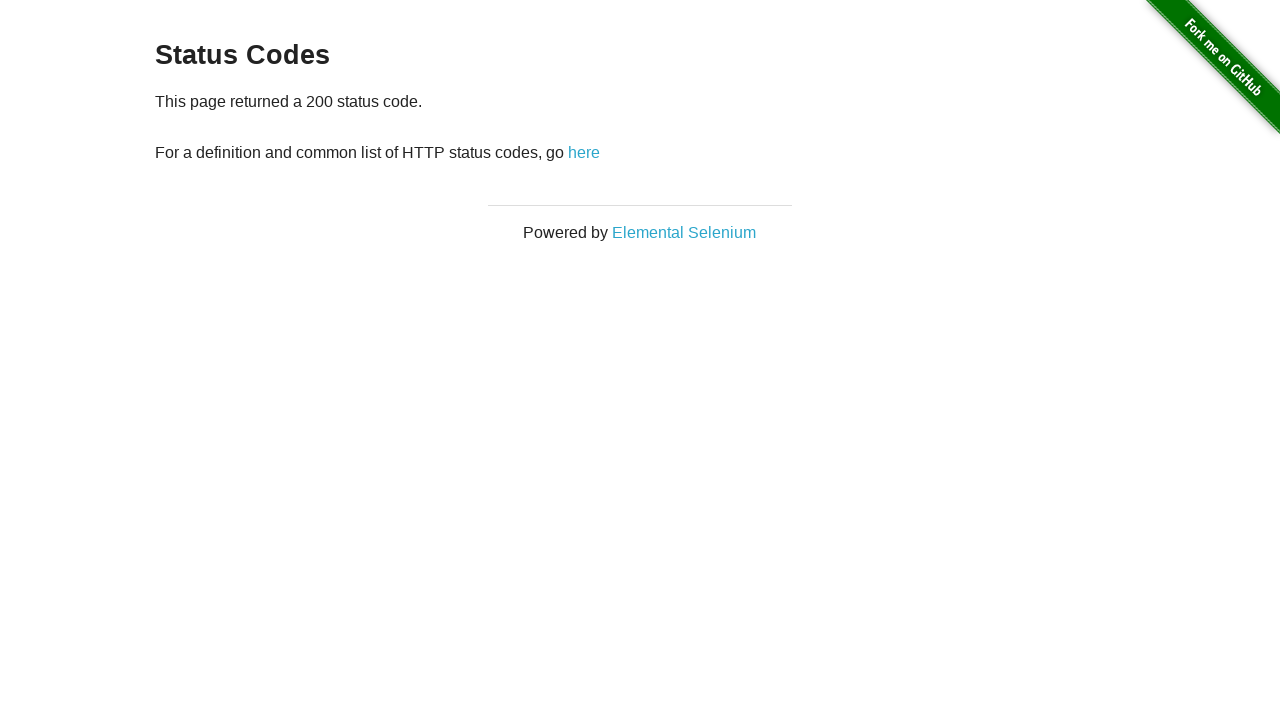

Verified navigation to 200 status code page (URL: https://the-internet.herokuapp.com/status_codes/200)
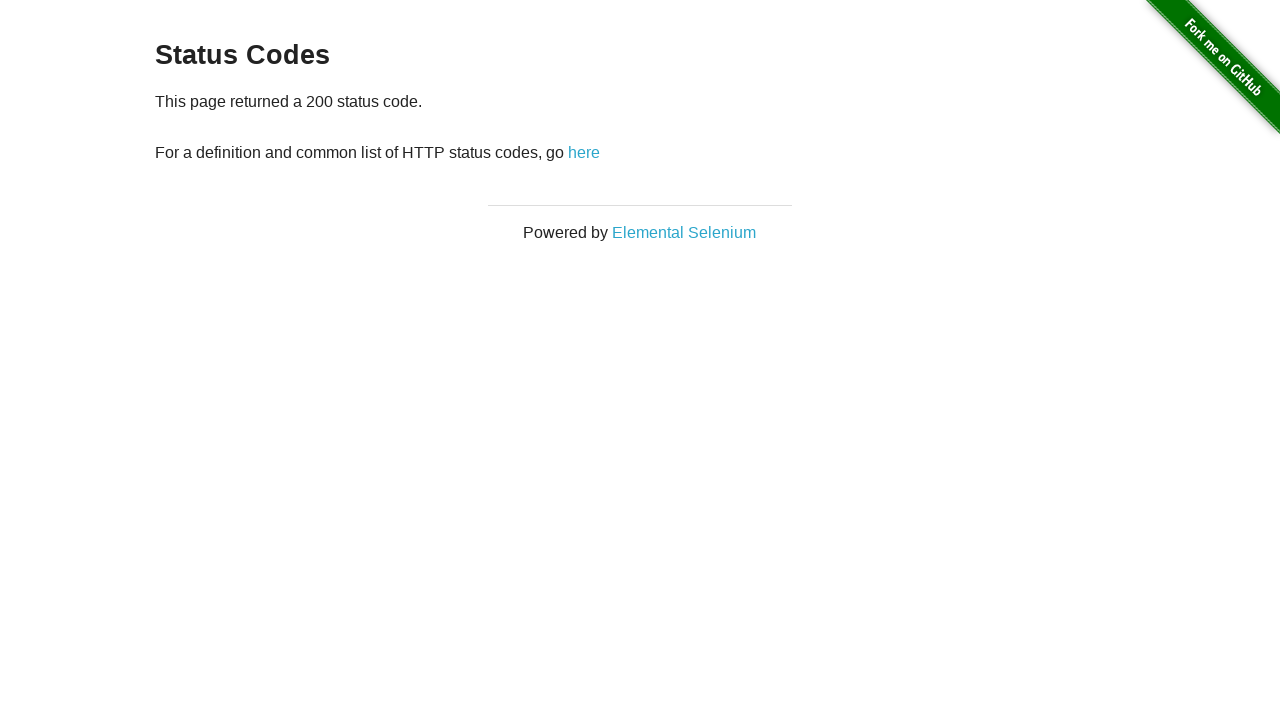

Retrieved page content from #content element
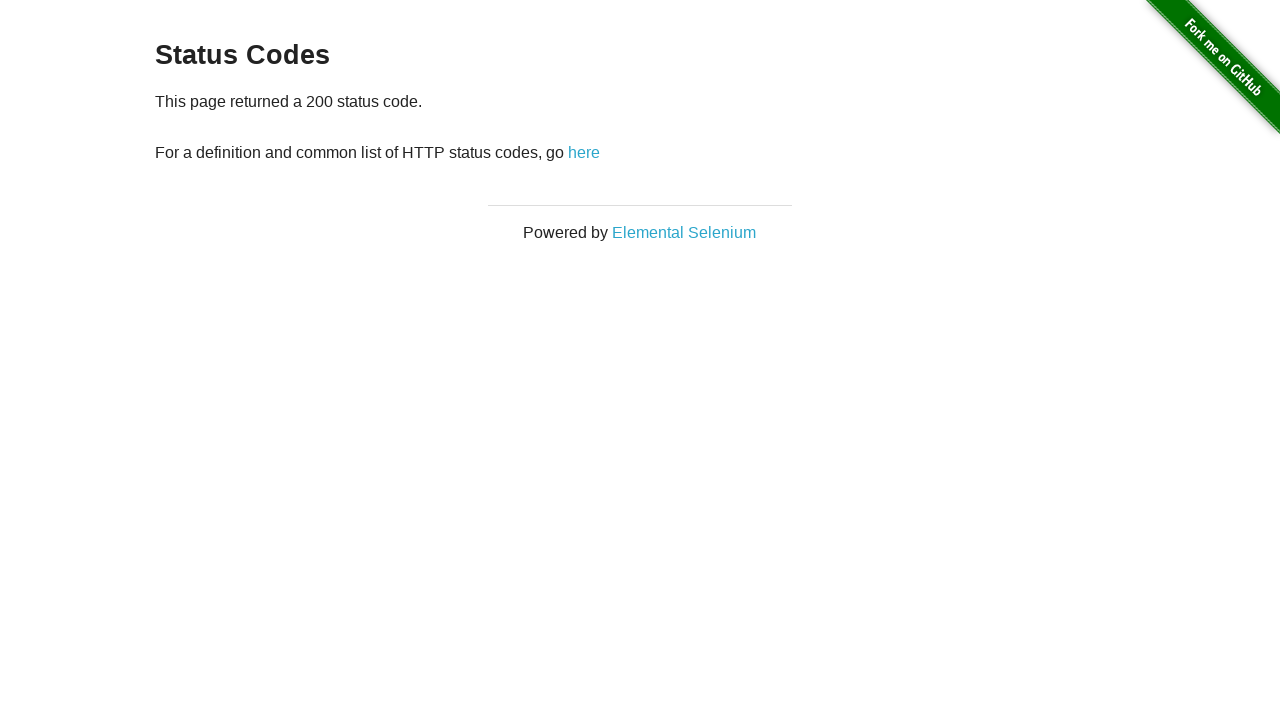

Verified page contains expected 200 status code message
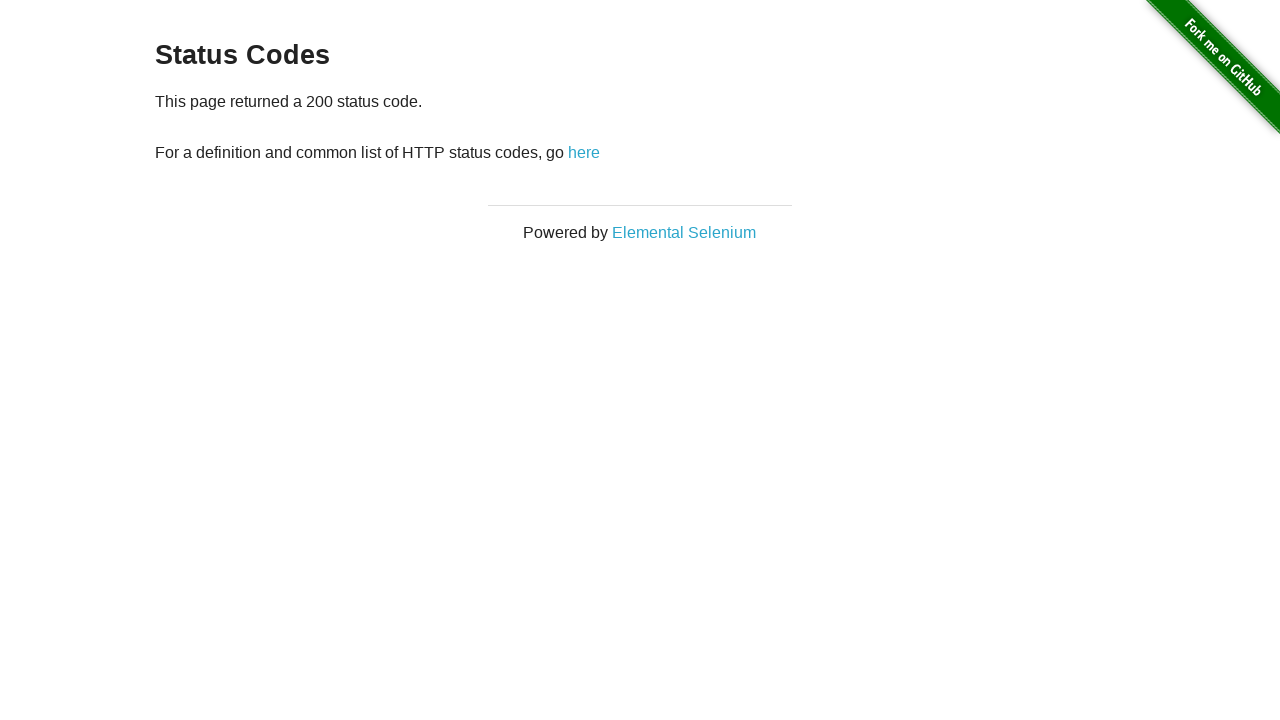

Clicked 'here' link to navigate back to status codes page at (584, 152) on text=here
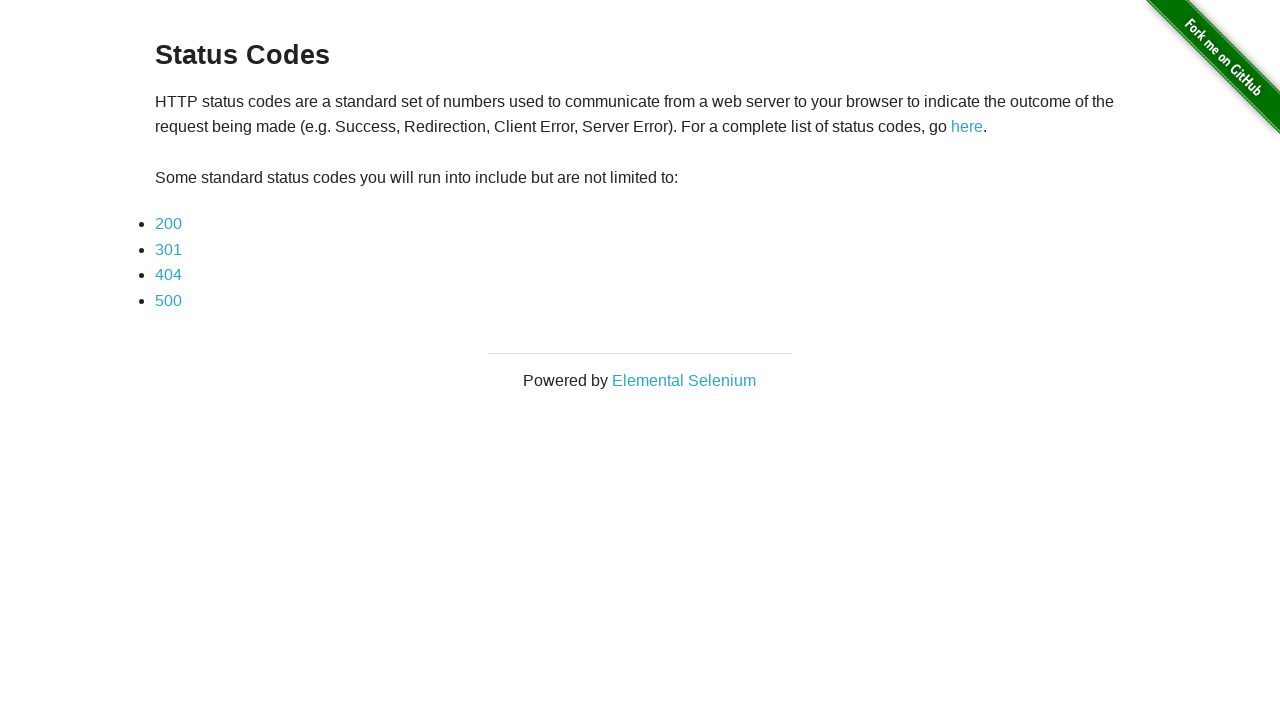

Clicked on 301 status code link at (168, 249) on text=301
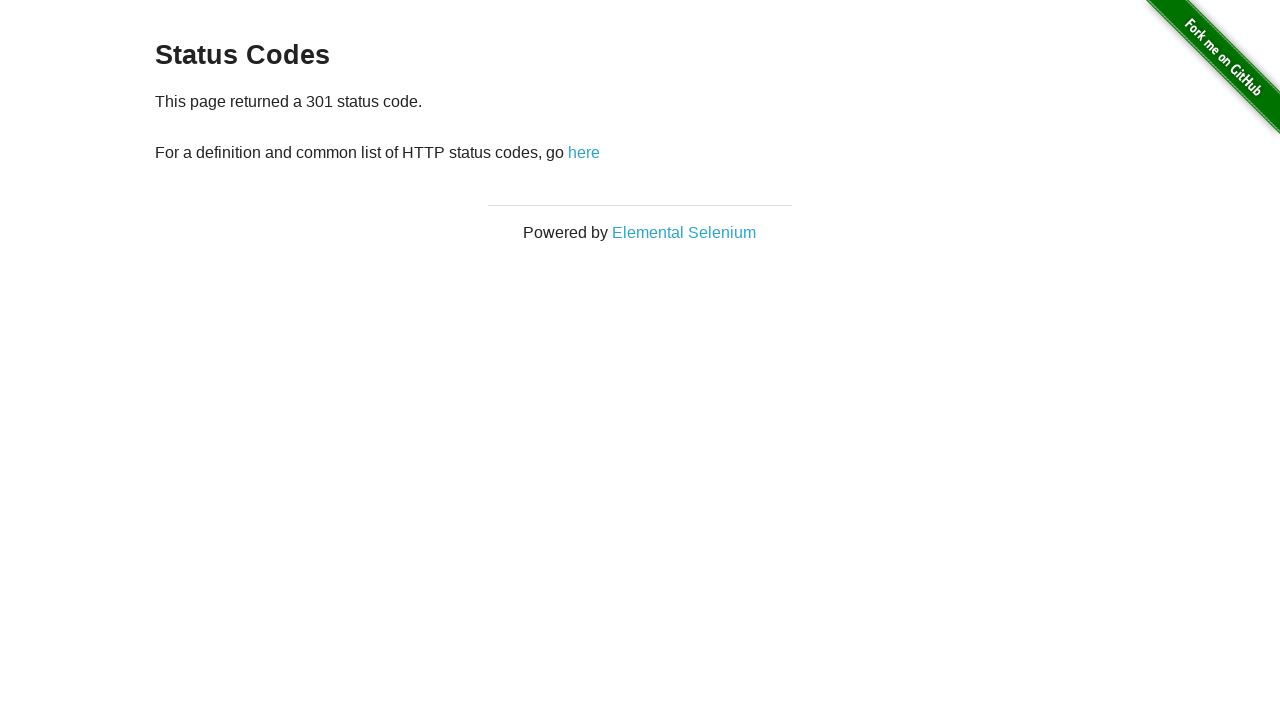

Verified navigation to 301 status code page (URL: https://the-internet.herokuapp.com/status_codes/301)
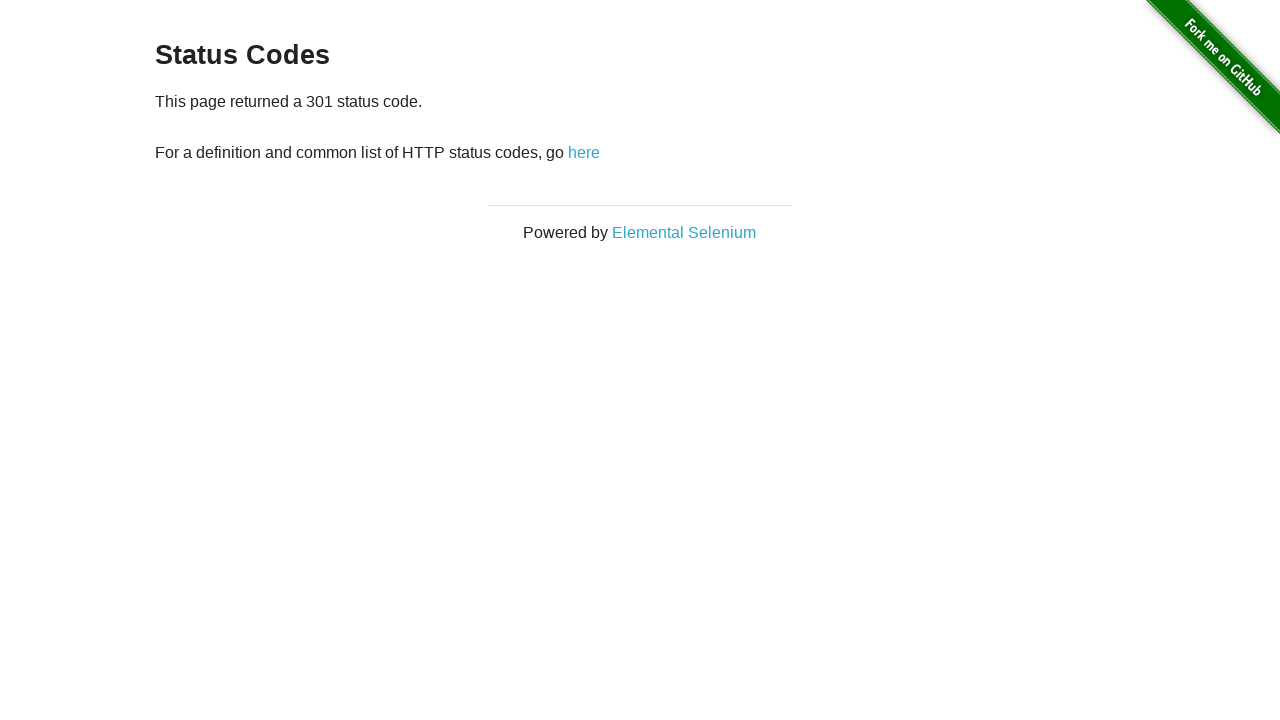

Clicked 'here' link to navigate back to status codes page at (584, 152) on text=here
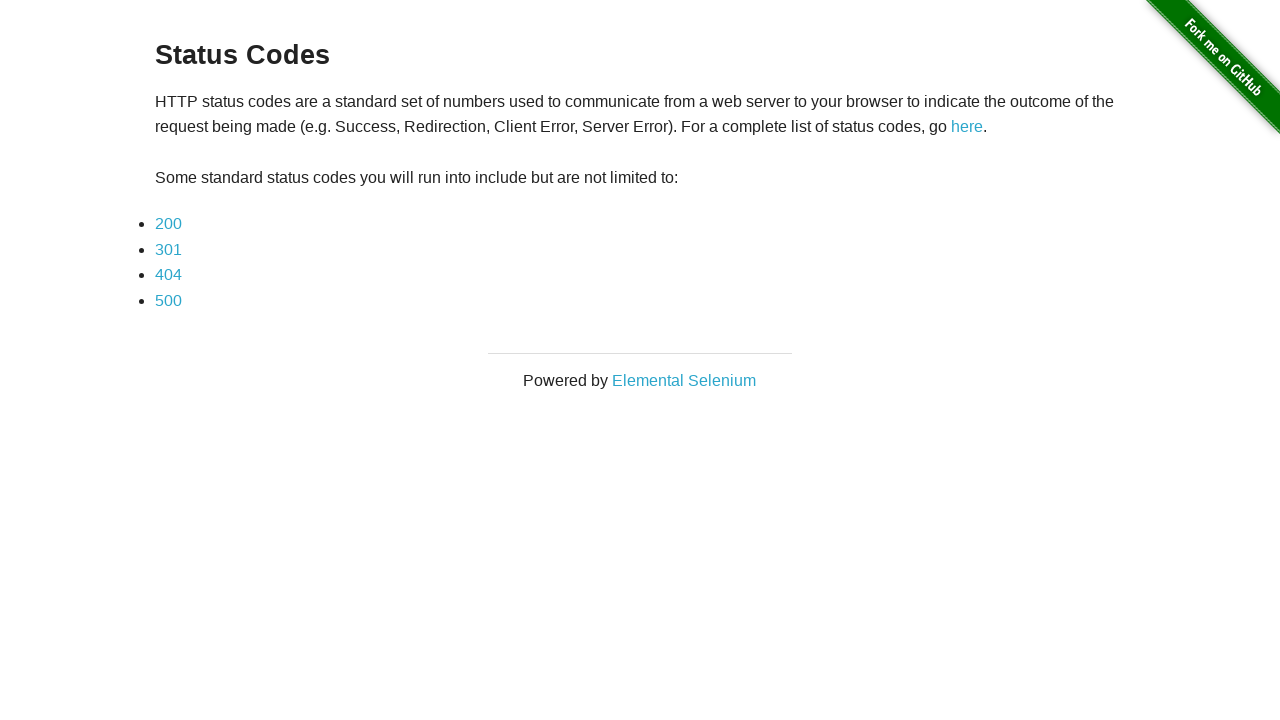

Clicked on 404 status code link at (168, 275) on text=404
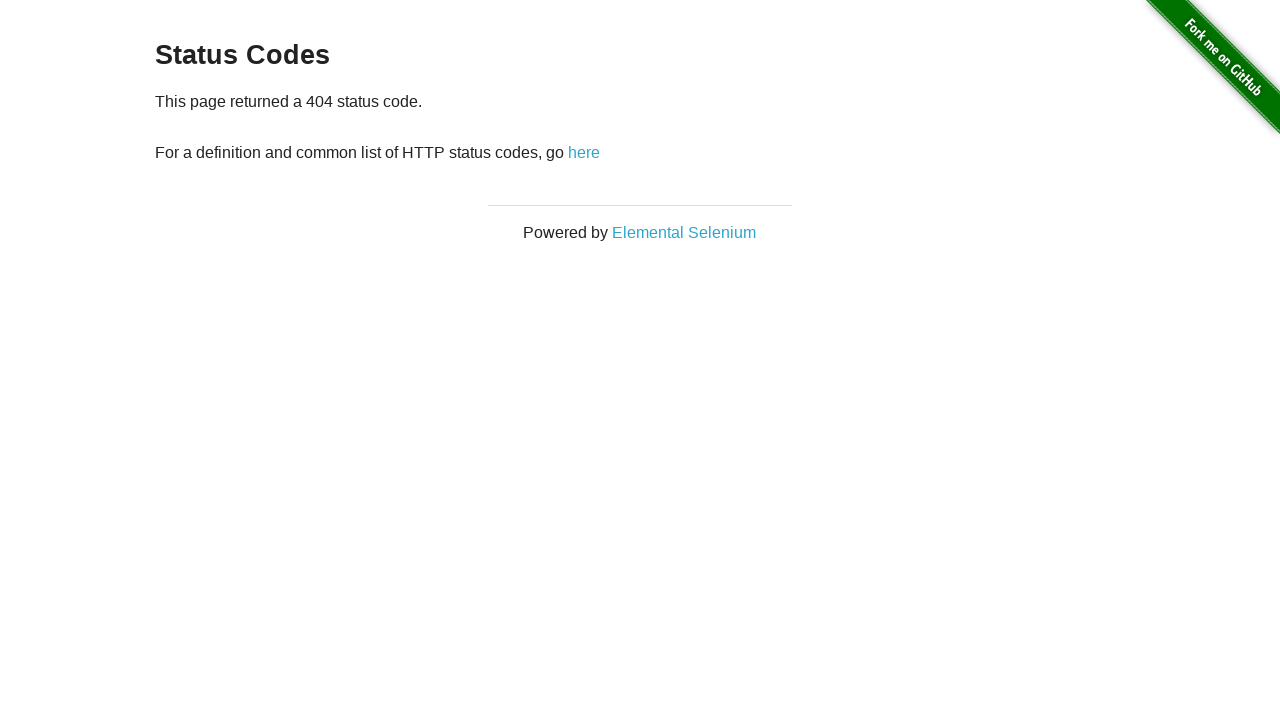

Verified navigation to 404 status code page (URL: https://the-internet.herokuapp.com/status_codes/404)
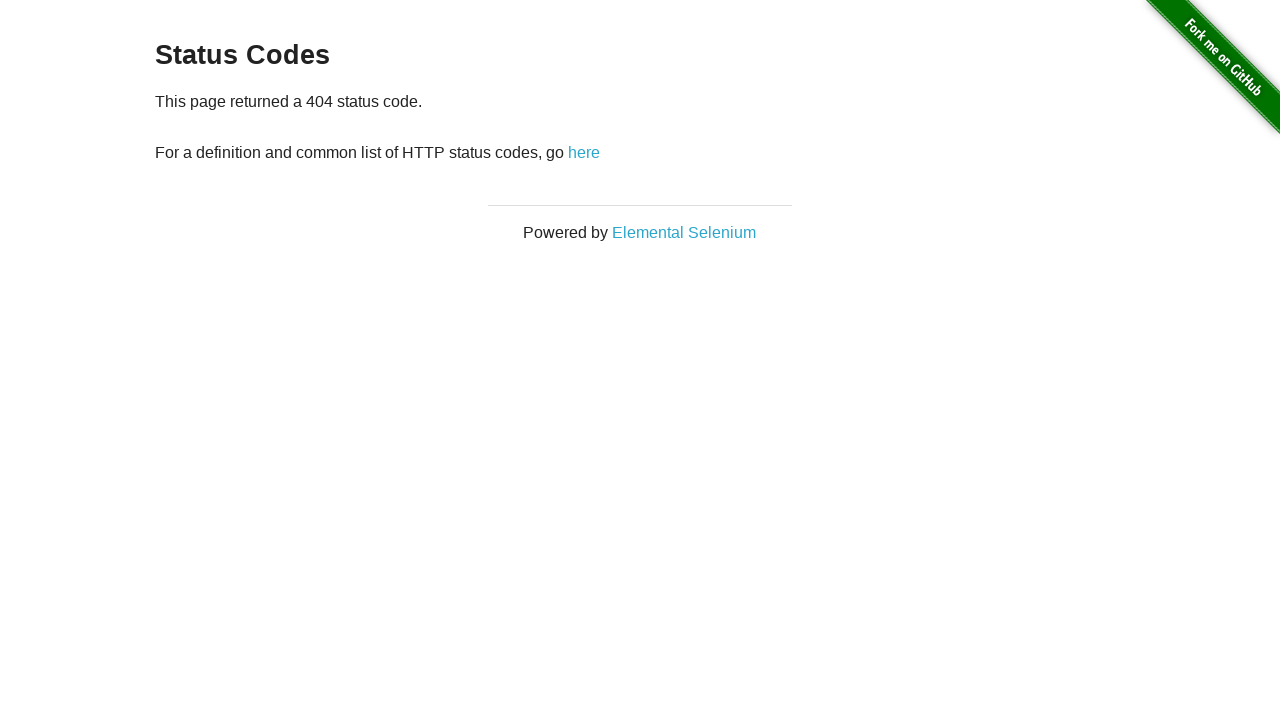

Clicked 'here' link to navigate back to status codes page at (584, 152) on text=here
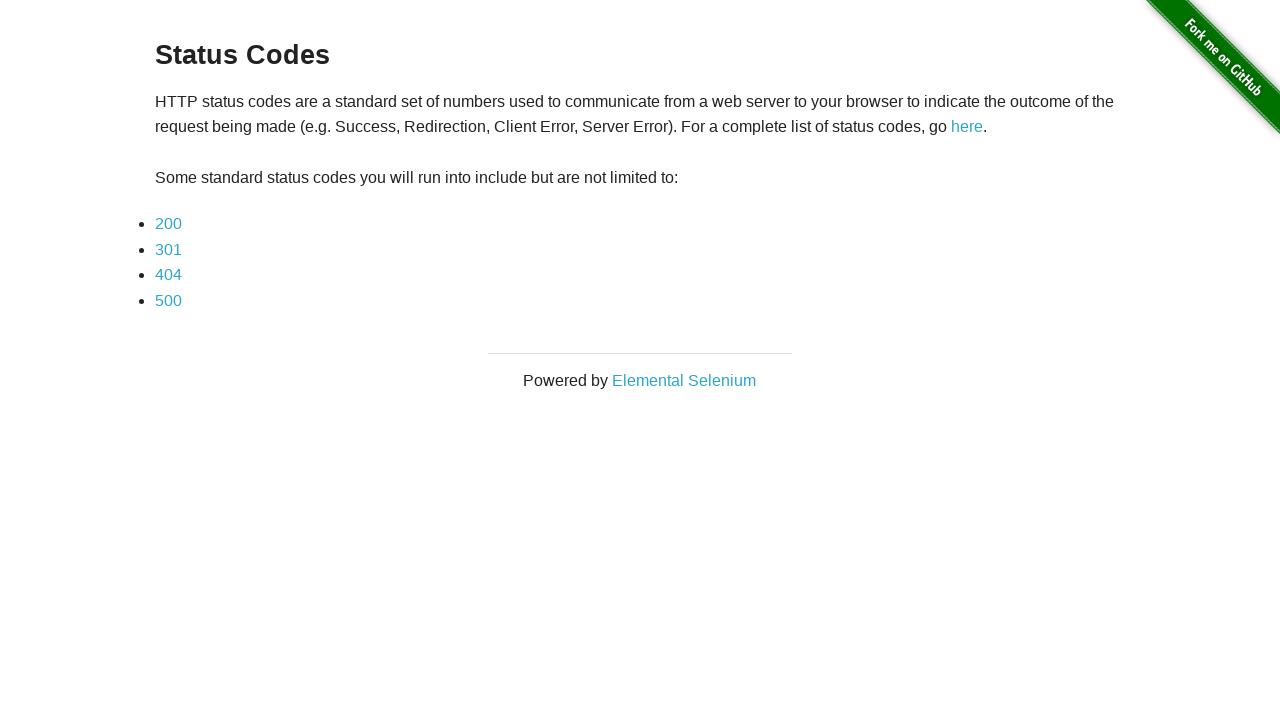

Clicked on 500 status code link at (168, 300) on text=500
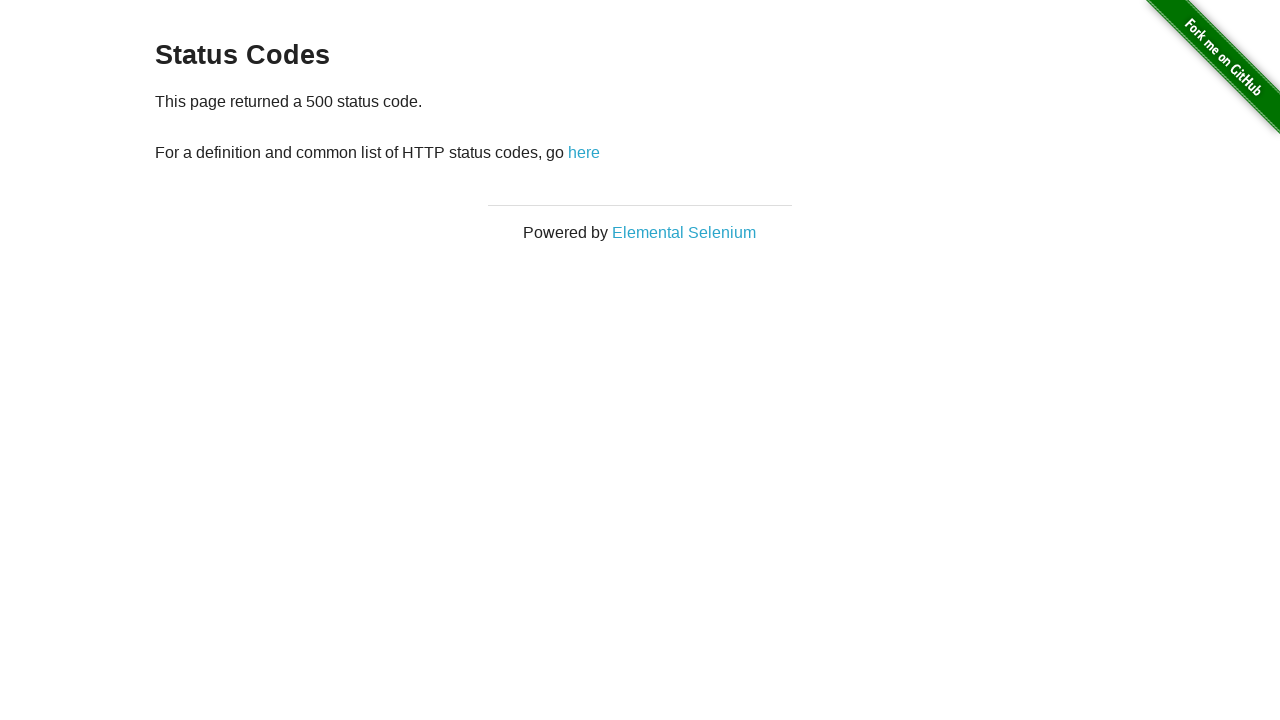

Verified navigation to 500 status code page (URL: https://the-internet.herokuapp.com/status_codes/500)
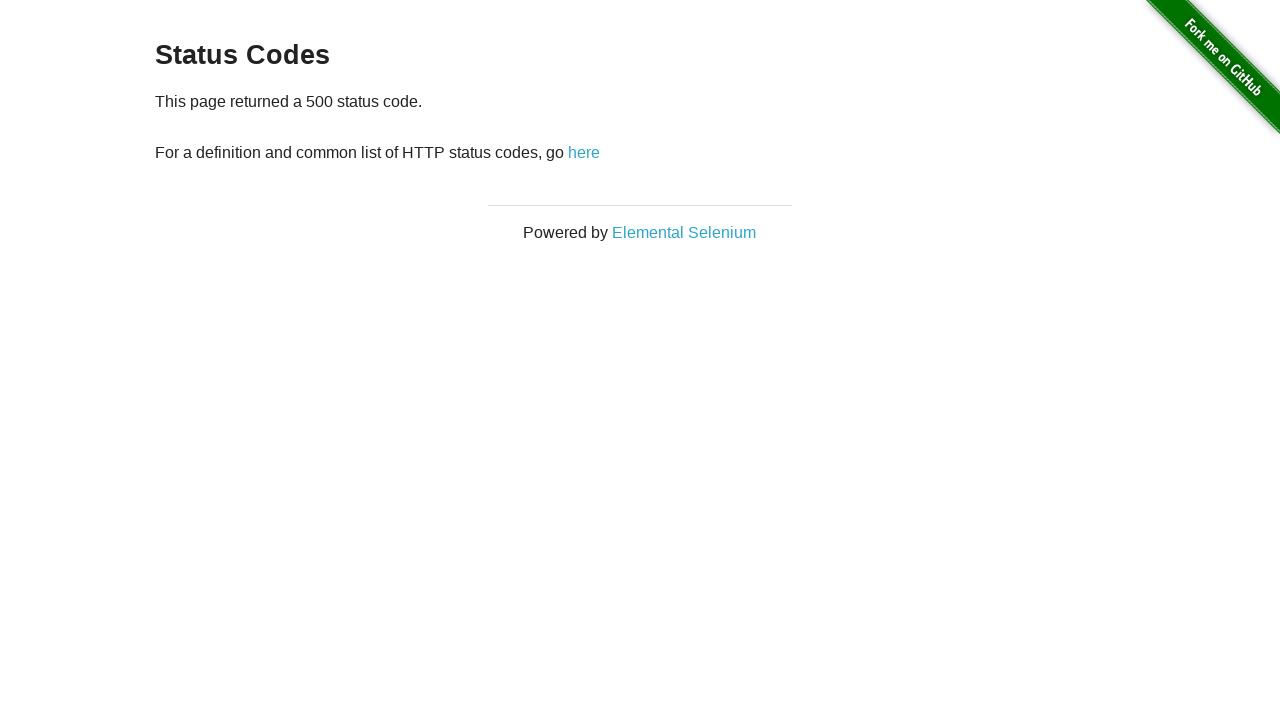

Clicked 'here' link to navigate back to status codes page at (584, 152) on text=here
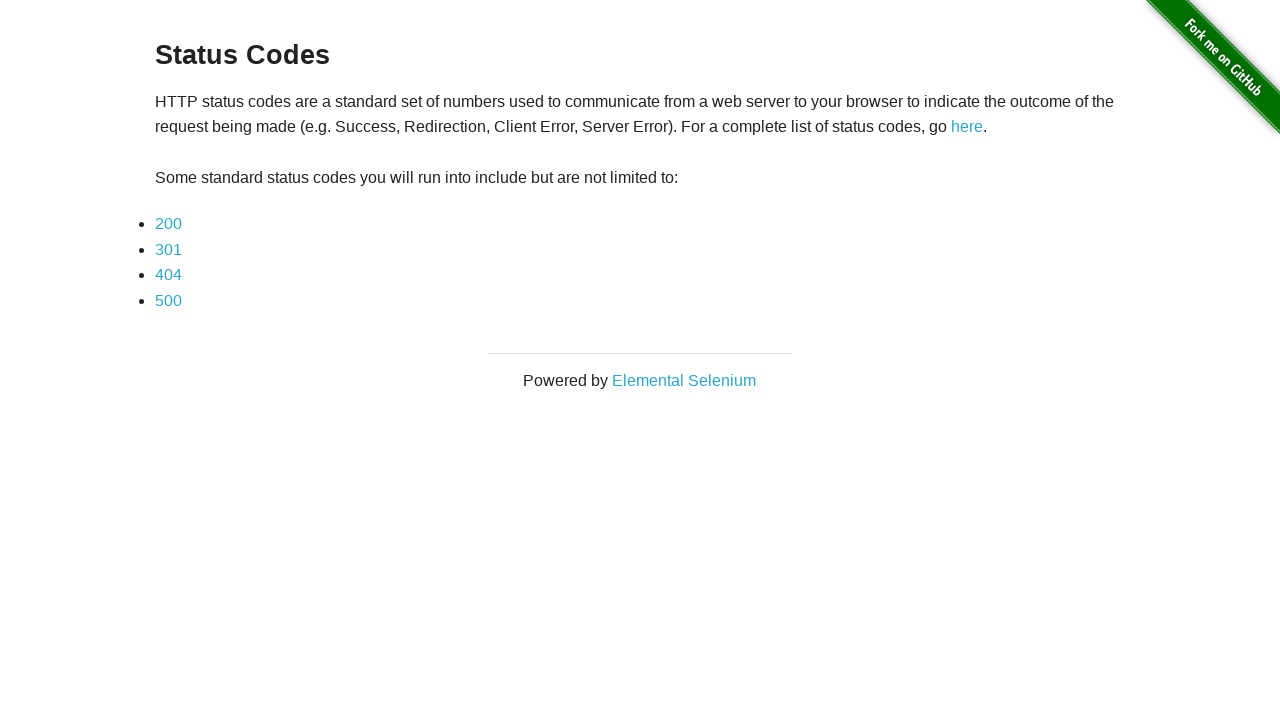

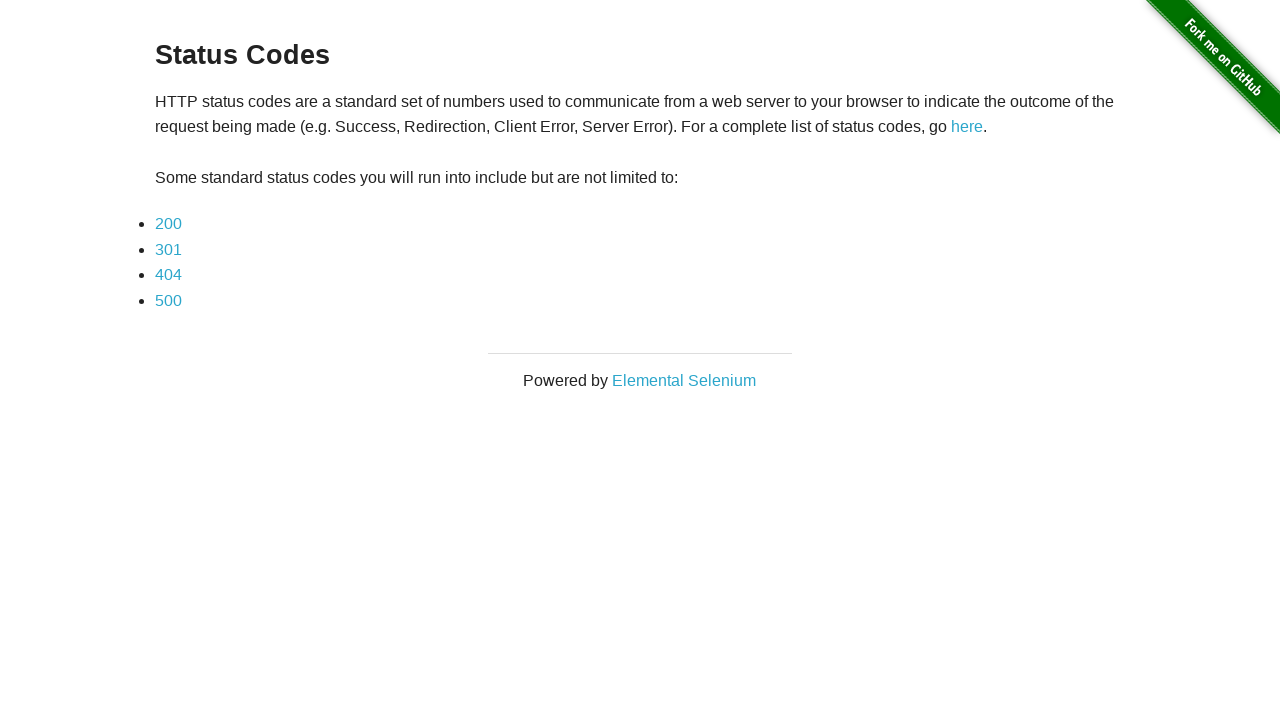